Tests keyboard event detection by selecting different radio buttons and performing key press, key down, and key up actions to verify the events are properly captured

Starting URL: http://sahitest.com/demo/keypress.htm

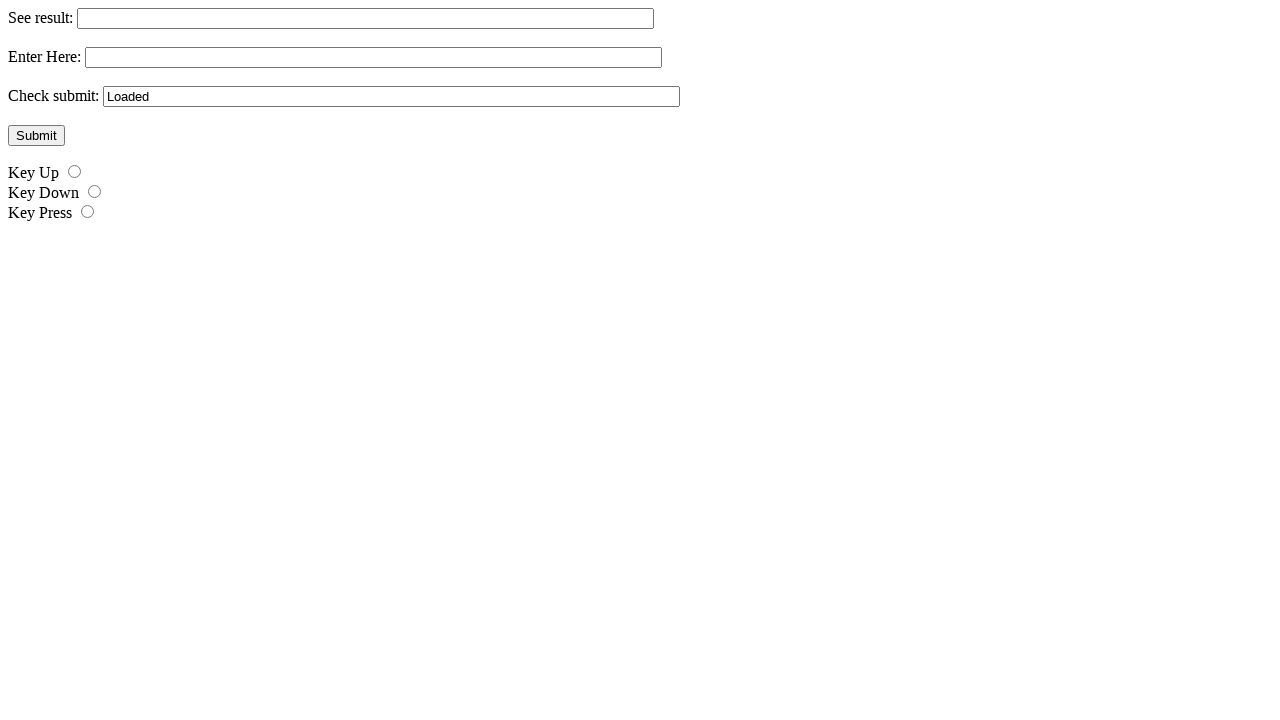

Navigated to keyboard event test page
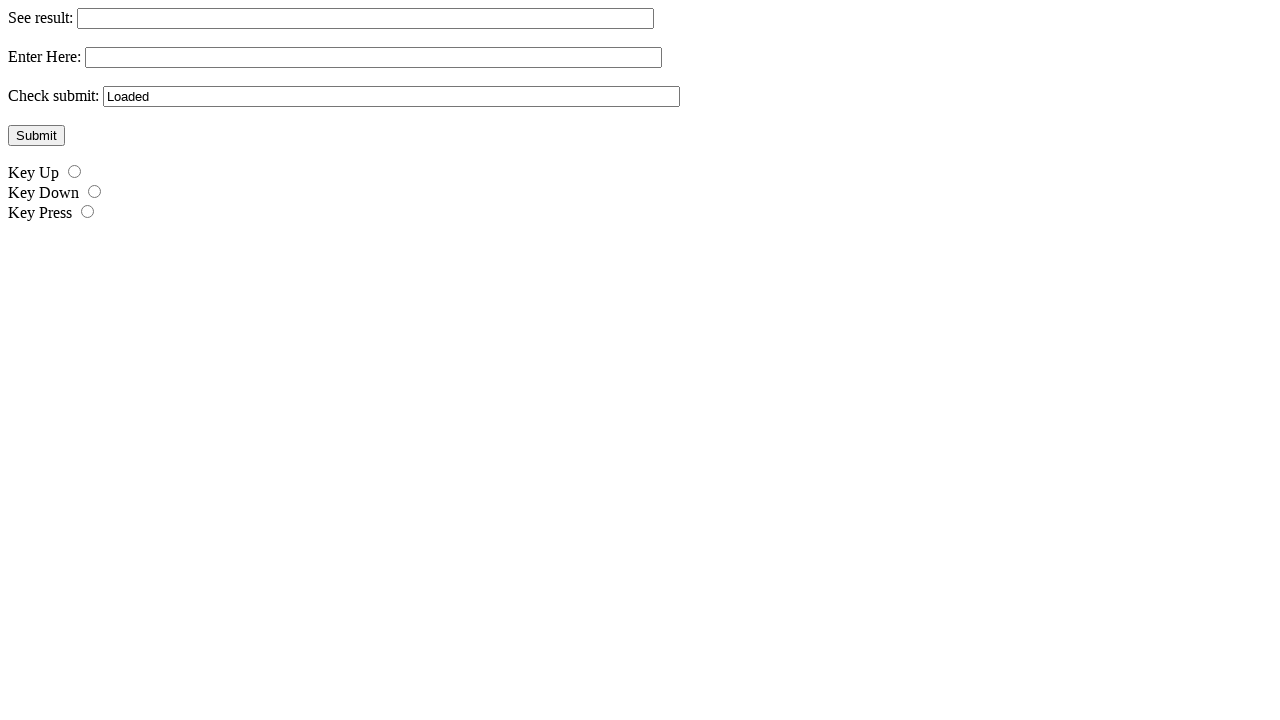

Selected key down event radio button at (94, 192) on #r2
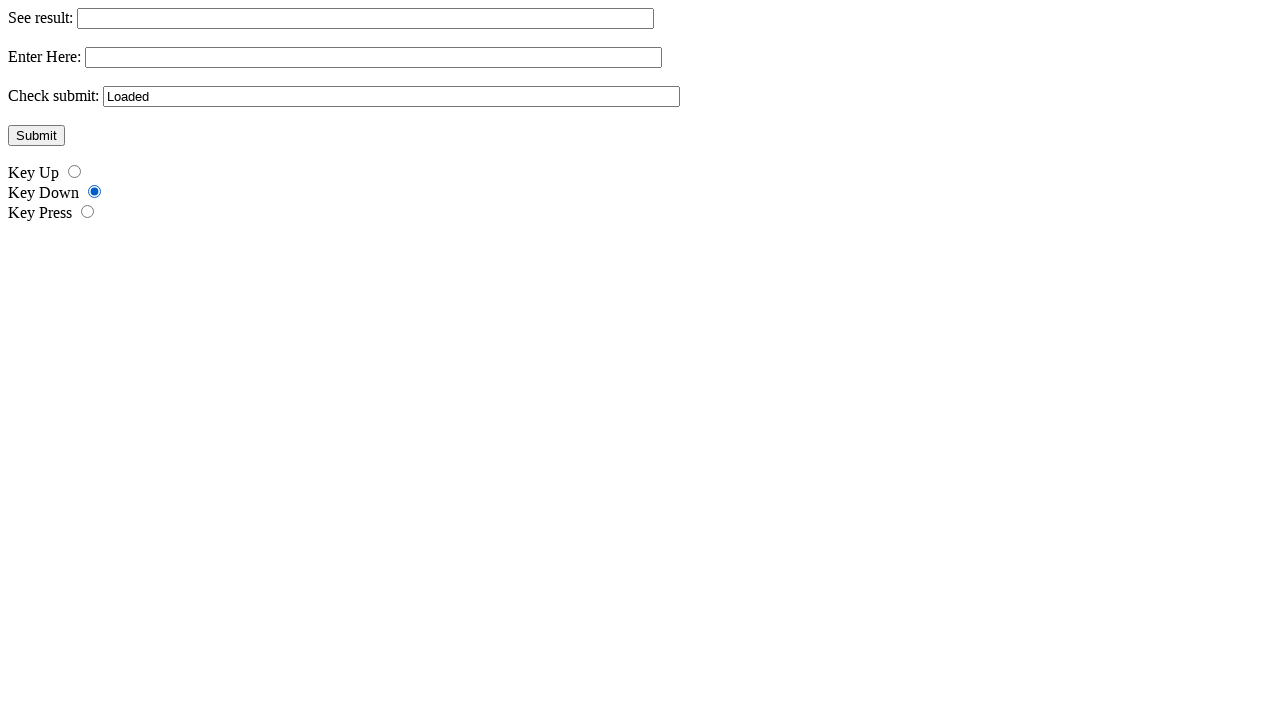

Focused on input field on xpath=//form[@name="f1"]/input >> nth=1
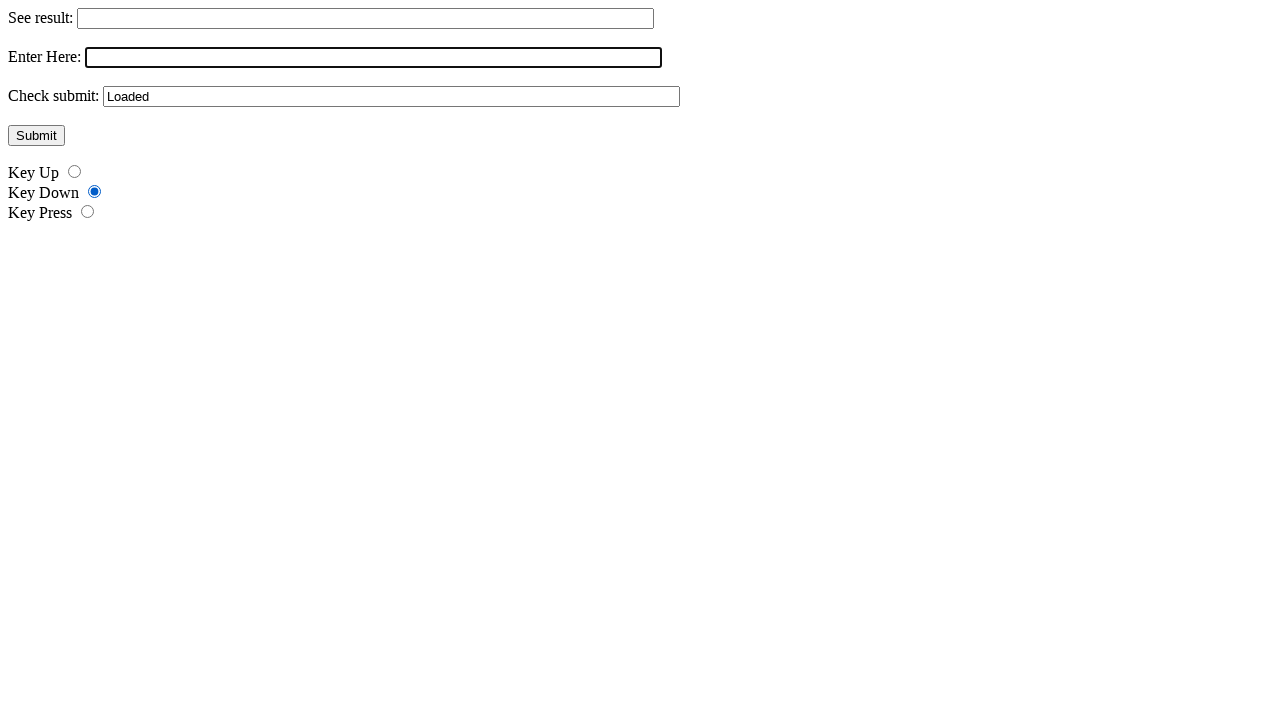

Pressed Control key down
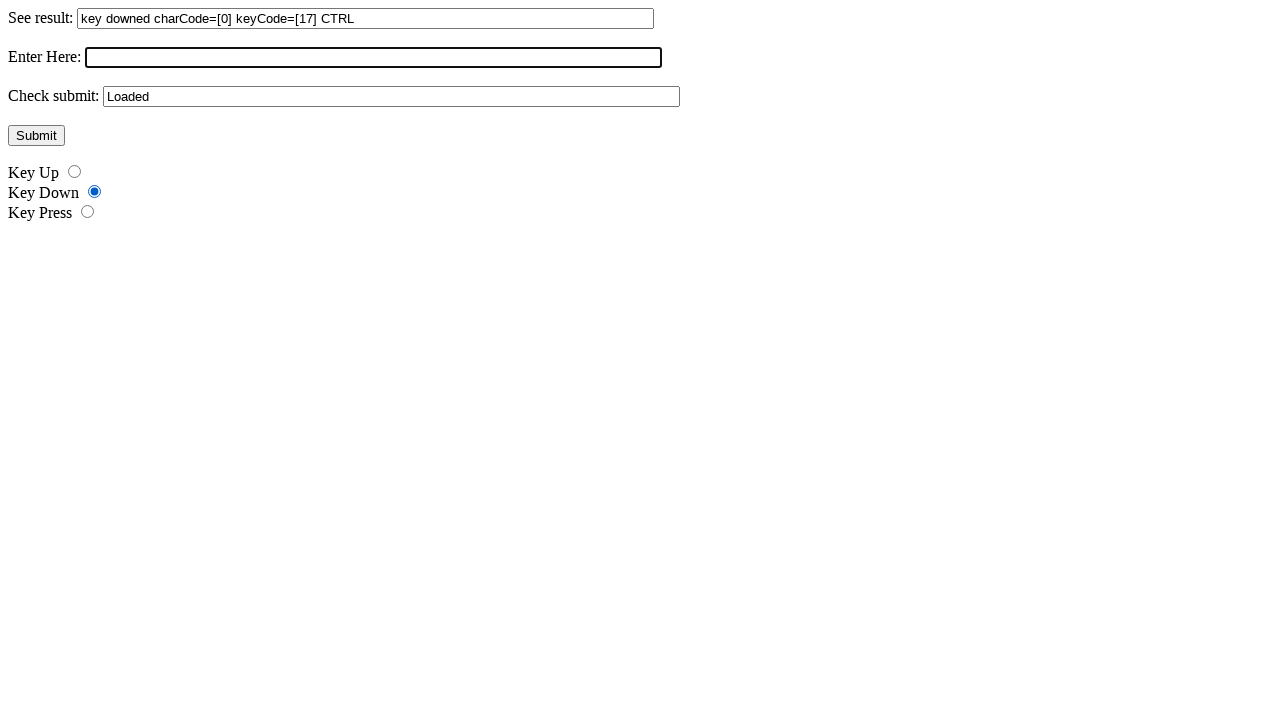

Released Control key up
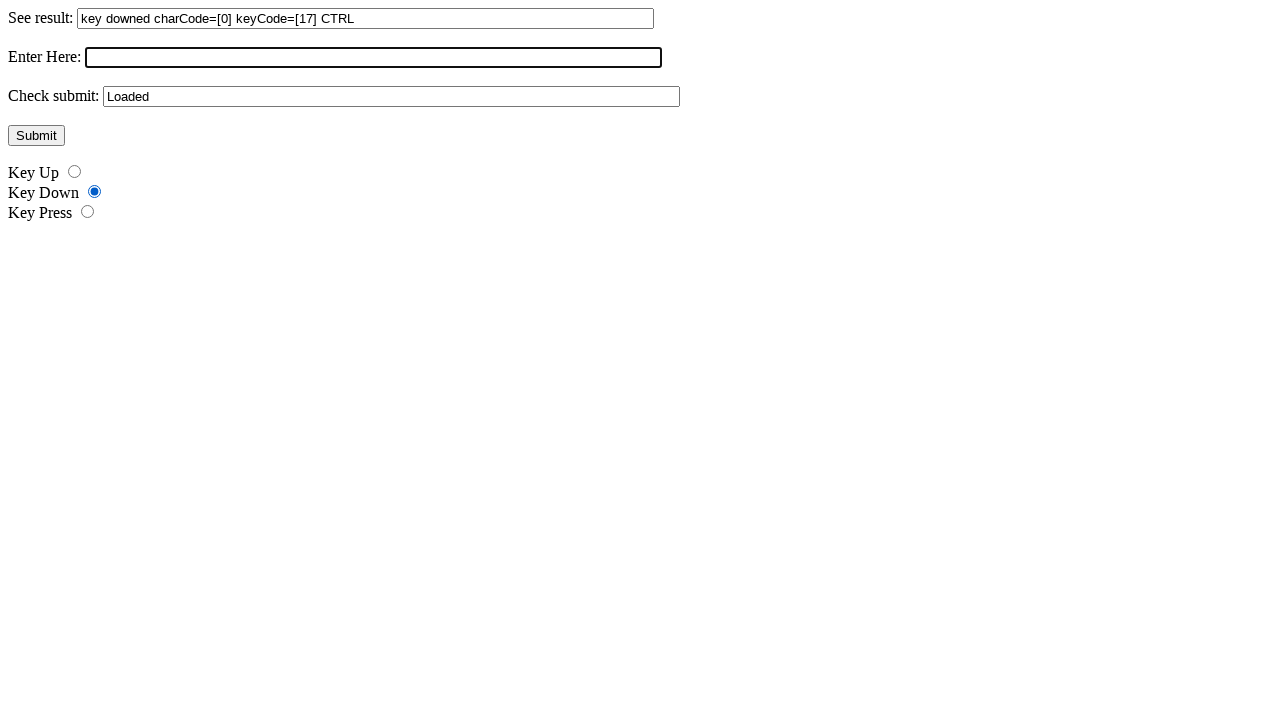

Selected key up event radio button at (74, 172) on #r1
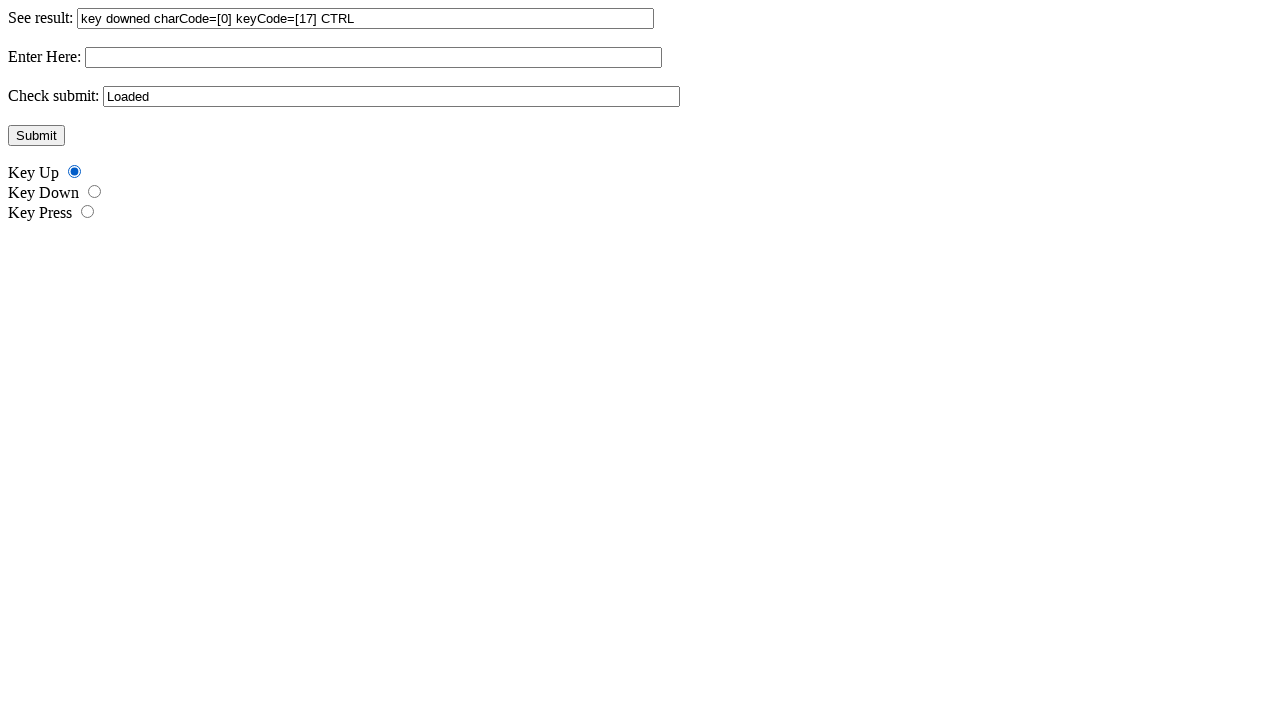

Clicked on input field at (374, 58) on xpath=//form[@name="f1"]/input >> nth=1
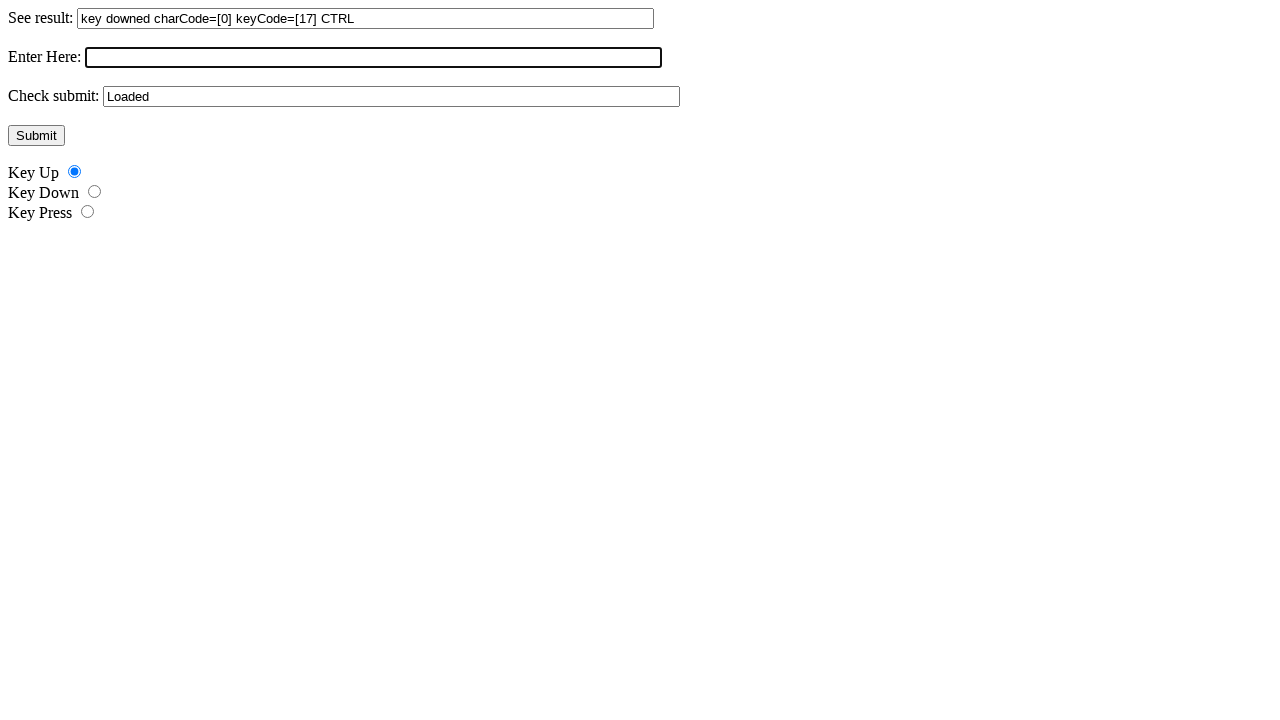

Pressed Shift key down
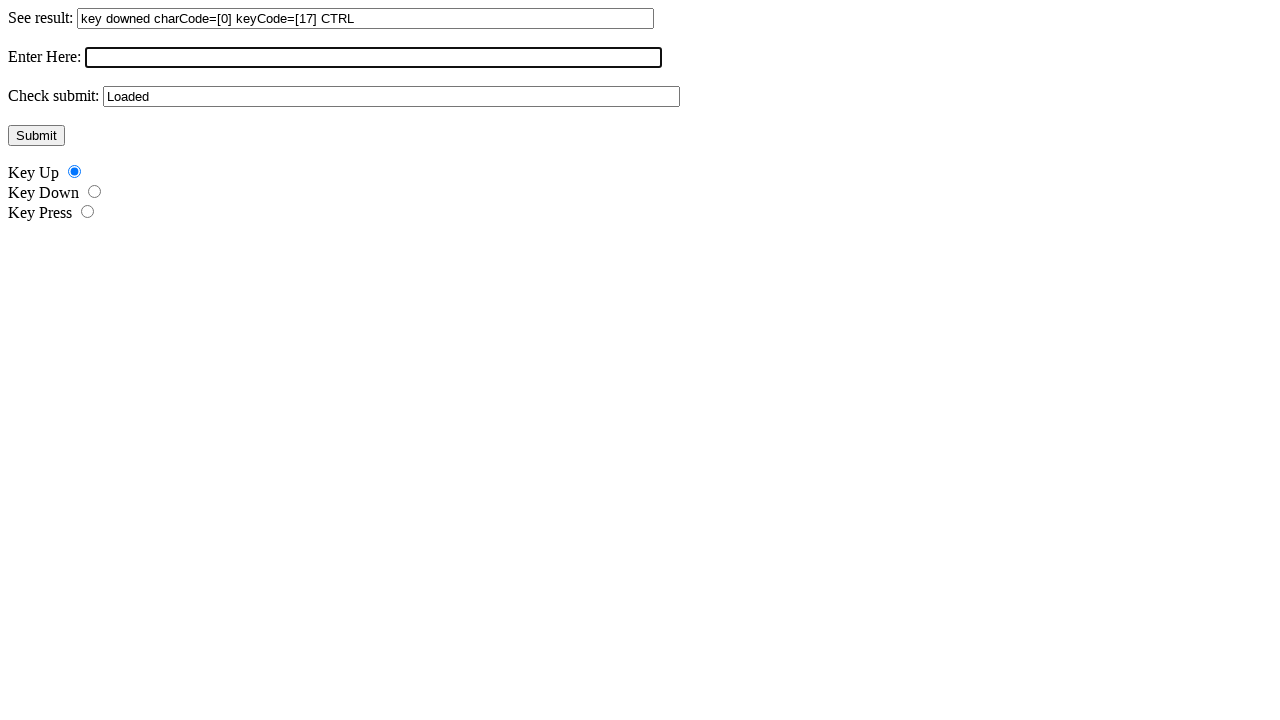

Released Shift key up
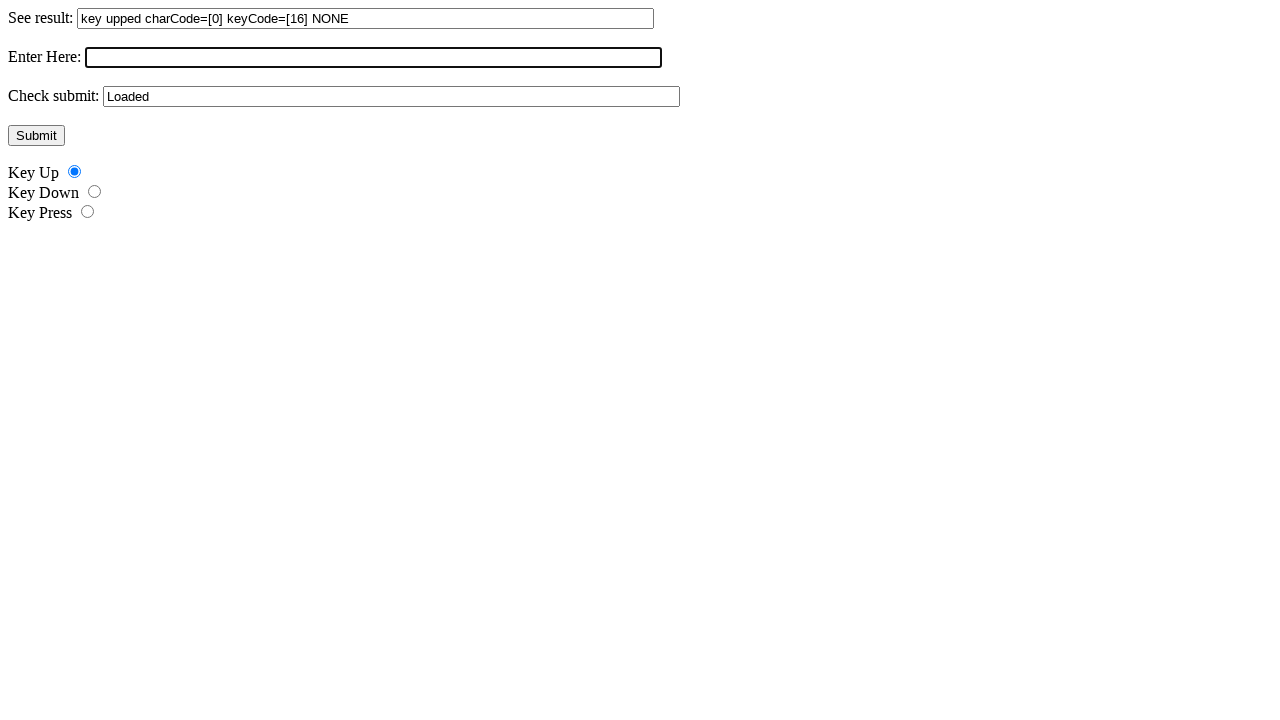

Selected key press event radio button at (88, 212) on #r3
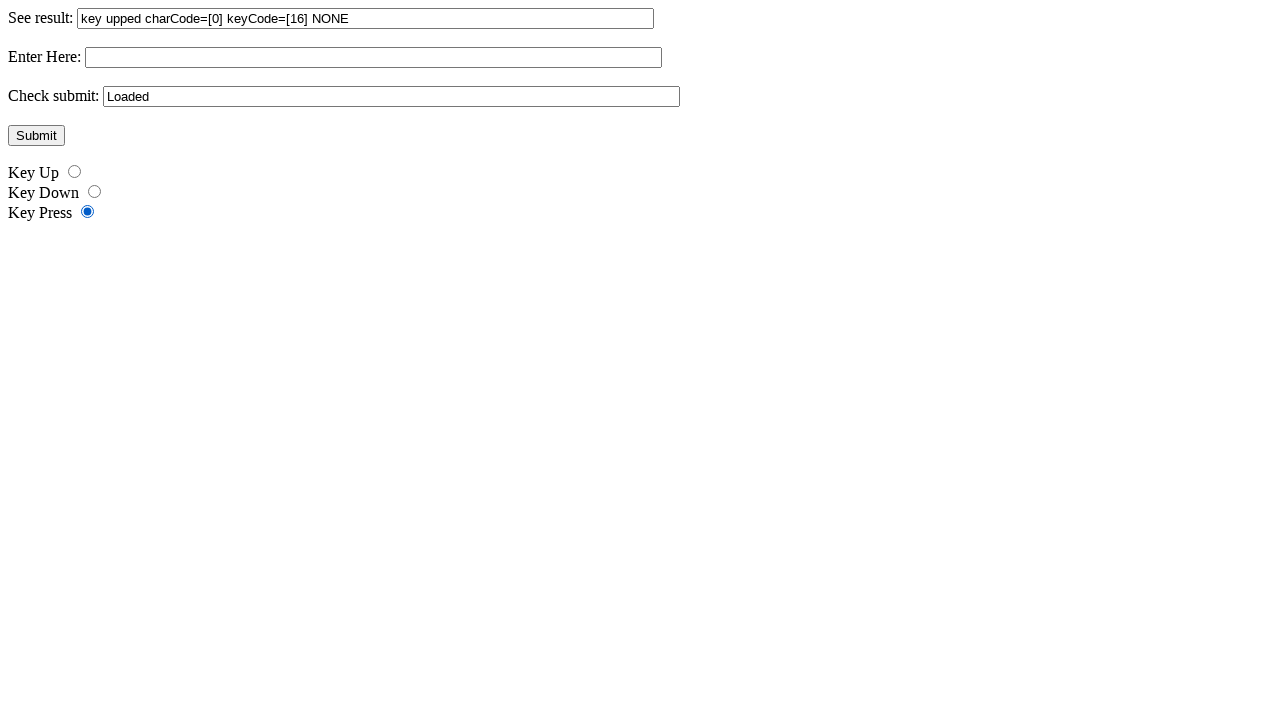

Clicked on input field at (374, 58) on xpath=//form[@name="f1"]/input >> nth=1
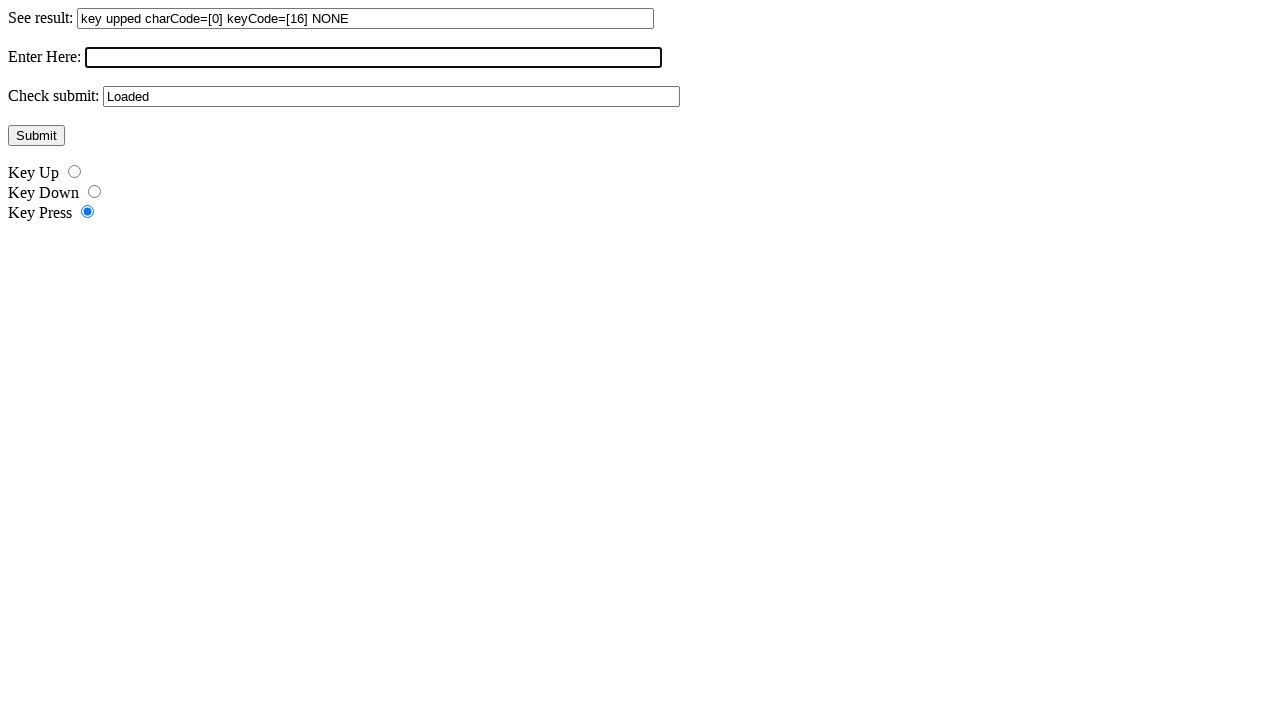

Typed 'a' character to trigger key press event
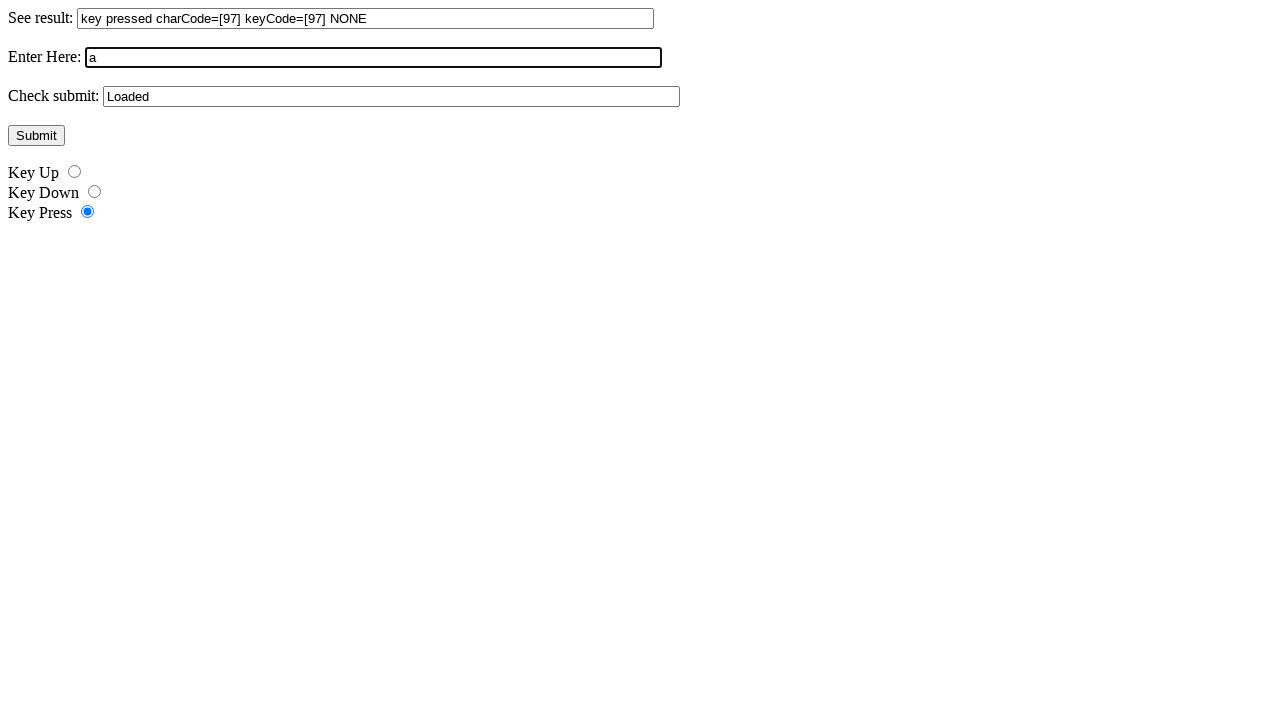

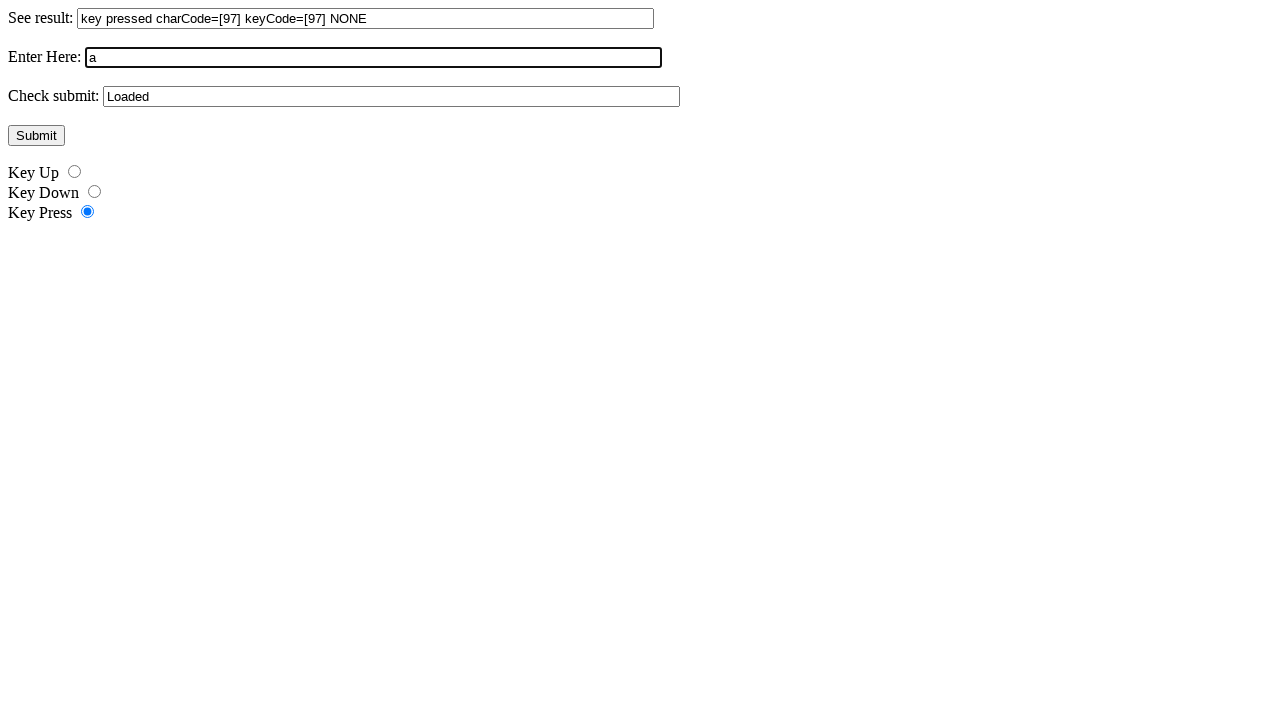